Tests unmarking items as complete by checking and then unchecking a todo

Starting URL: https://demo.playwright.dev/todomvc

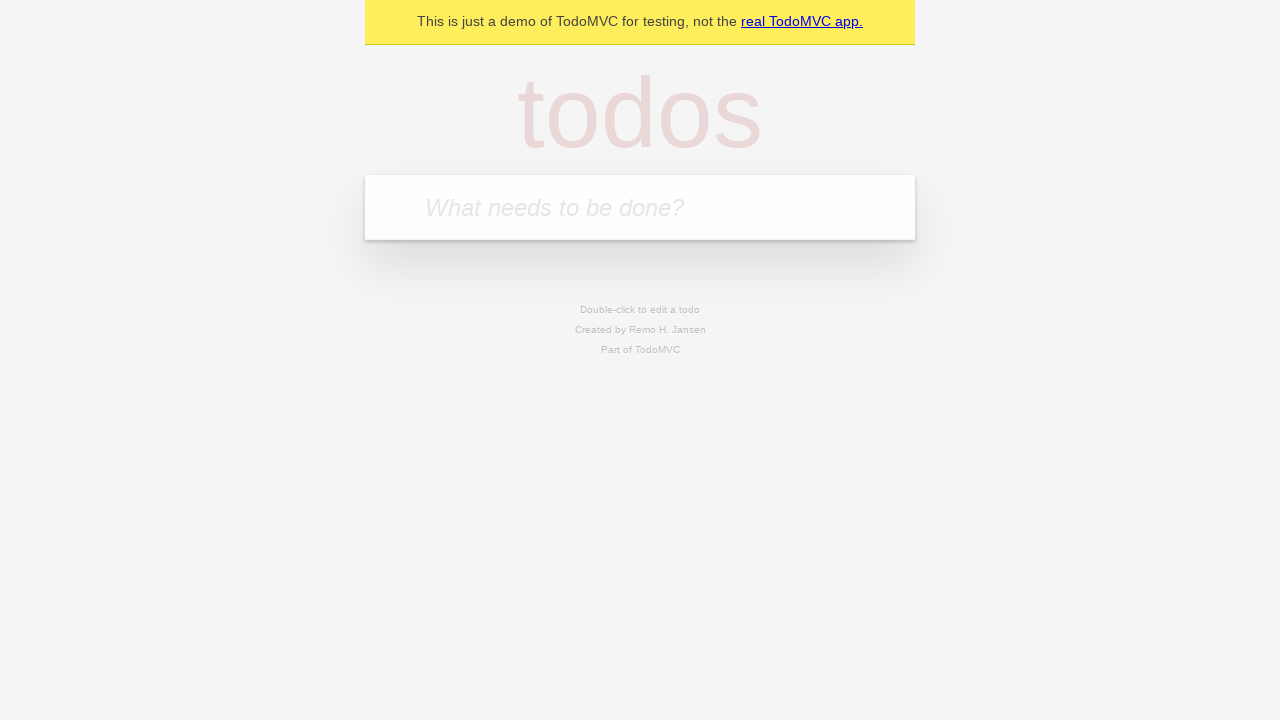

Located todo input field with placeholder 'What needs to be done?'
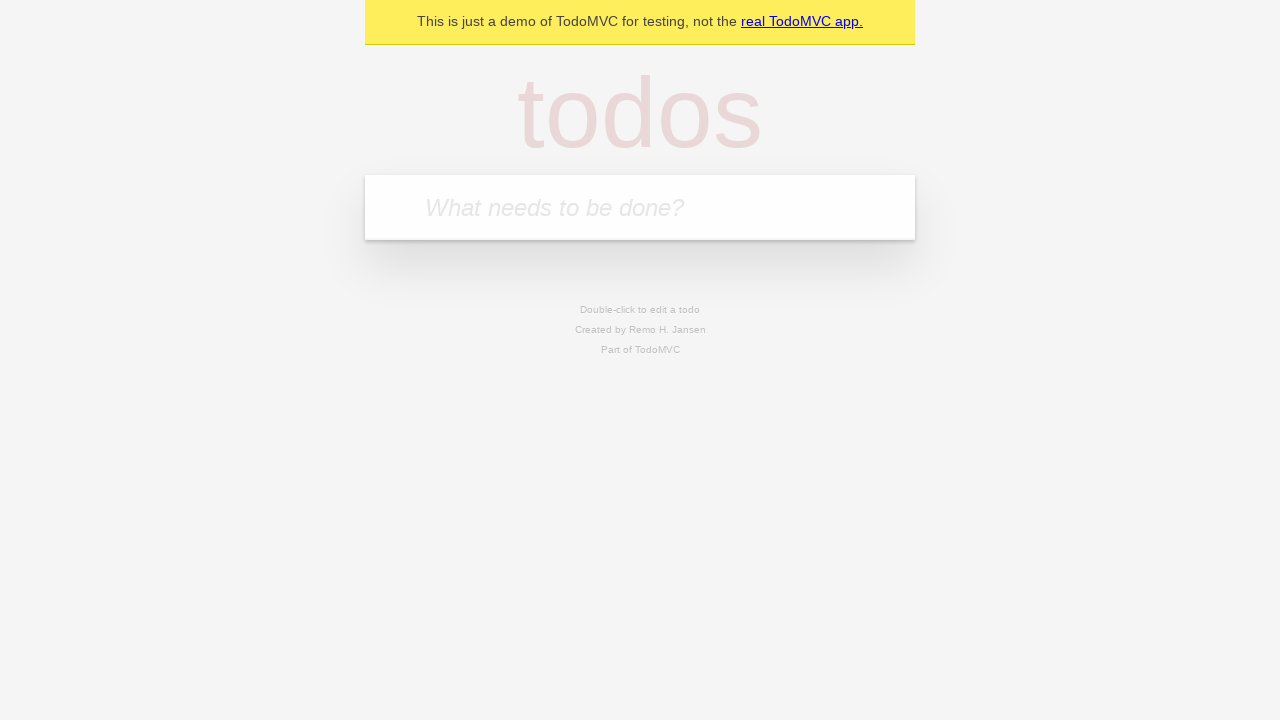

Filled todo input with 'buy some cheese' on internal:attr=[placeholder="What needs to be done?"i]
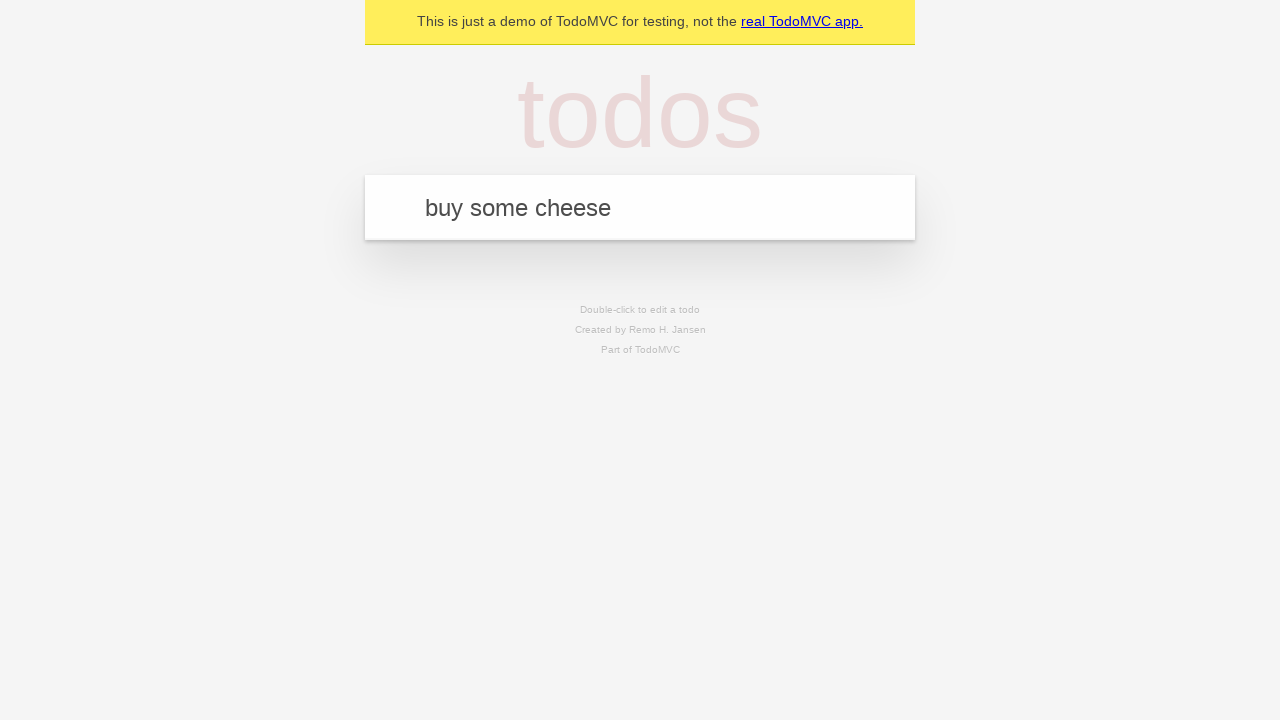

Pressed Enter to add todo item 'buy some cheese' on internal:attr=[placeholder="What needs to be done?"i]
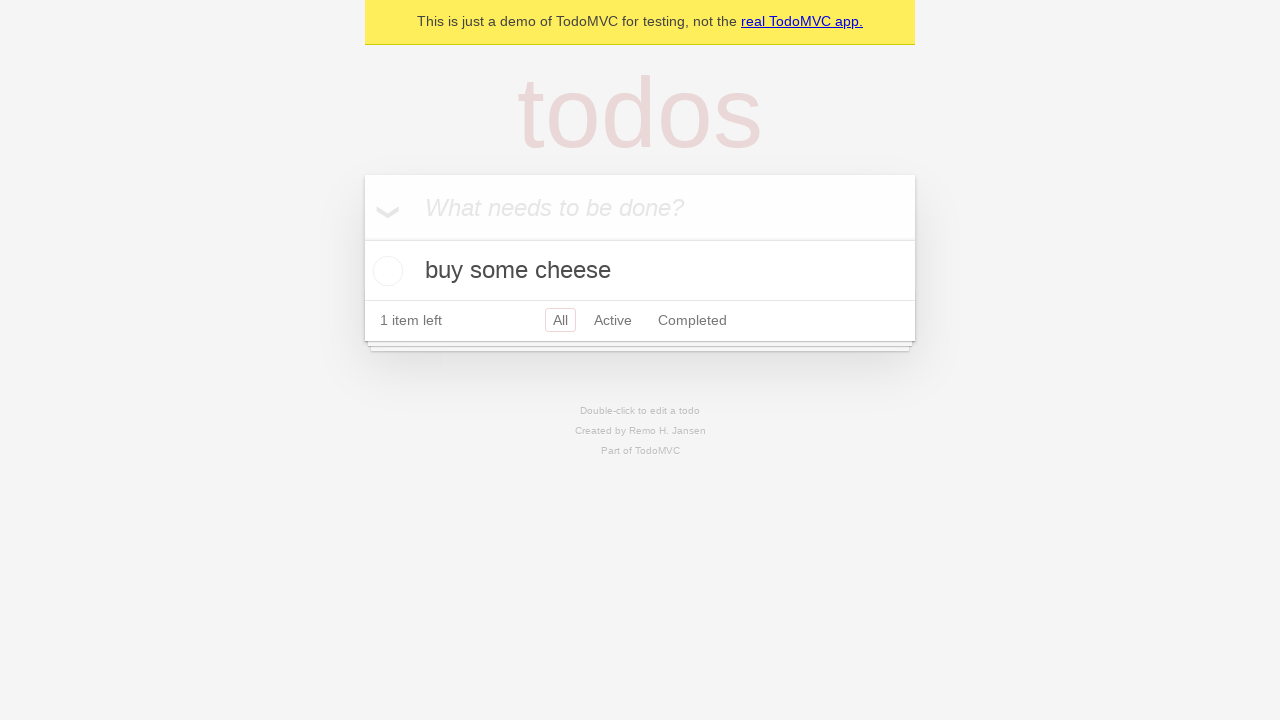

Filled todo input with 'feed the cat' on internal:attr=[placeholder="What needs to be done?"i]
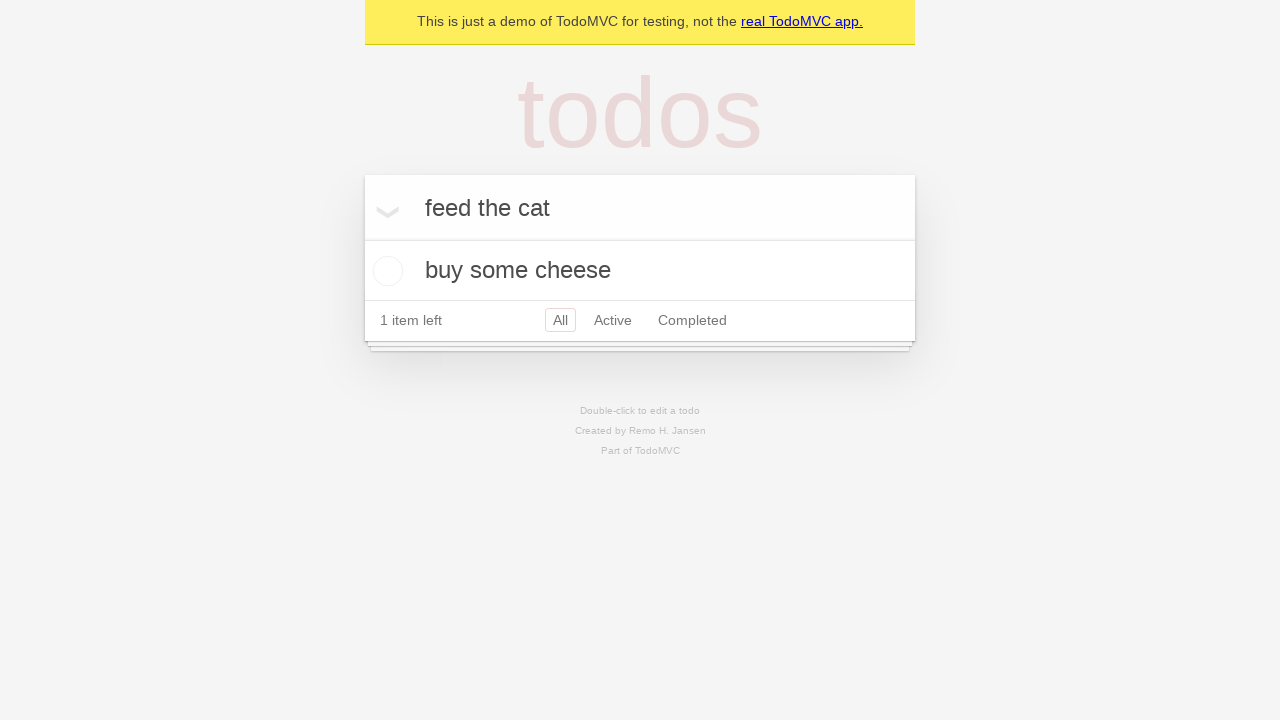

Pressed Enter to add todo item 'feed the cat' on internal:attr=[placeholder="What needs to be done?"i]
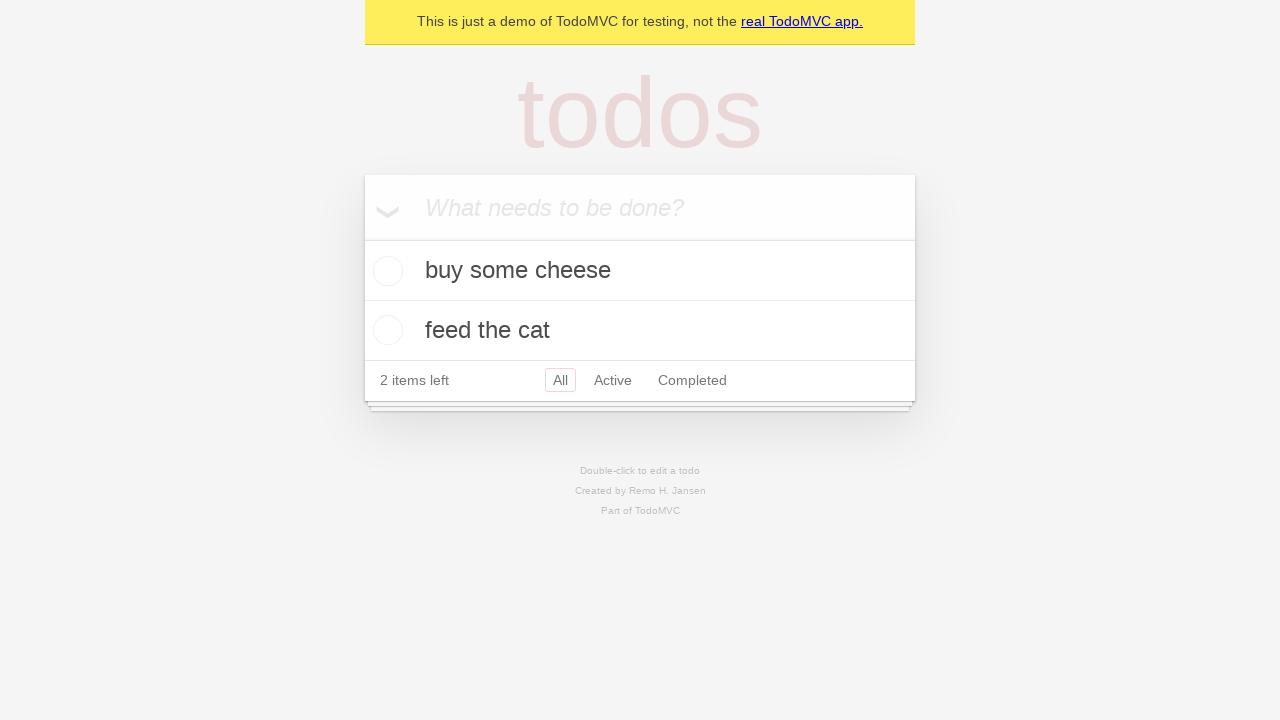

Waited for todo items to load
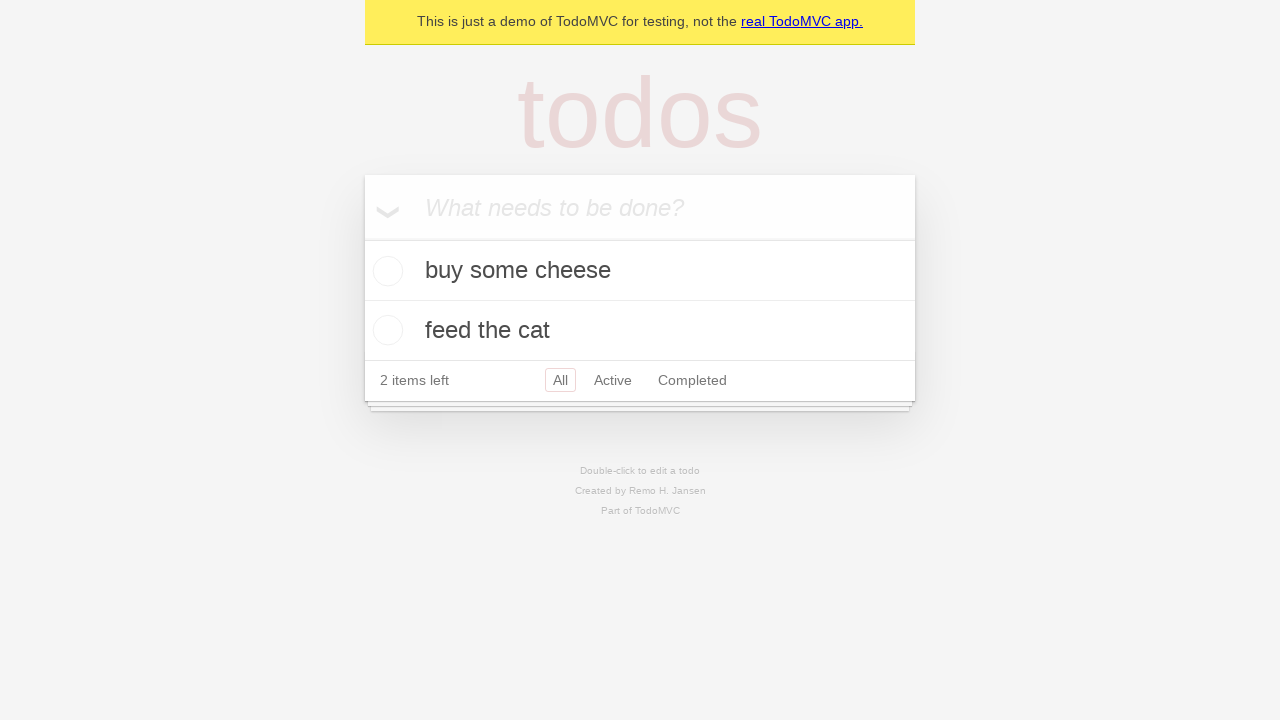

Located first todo item
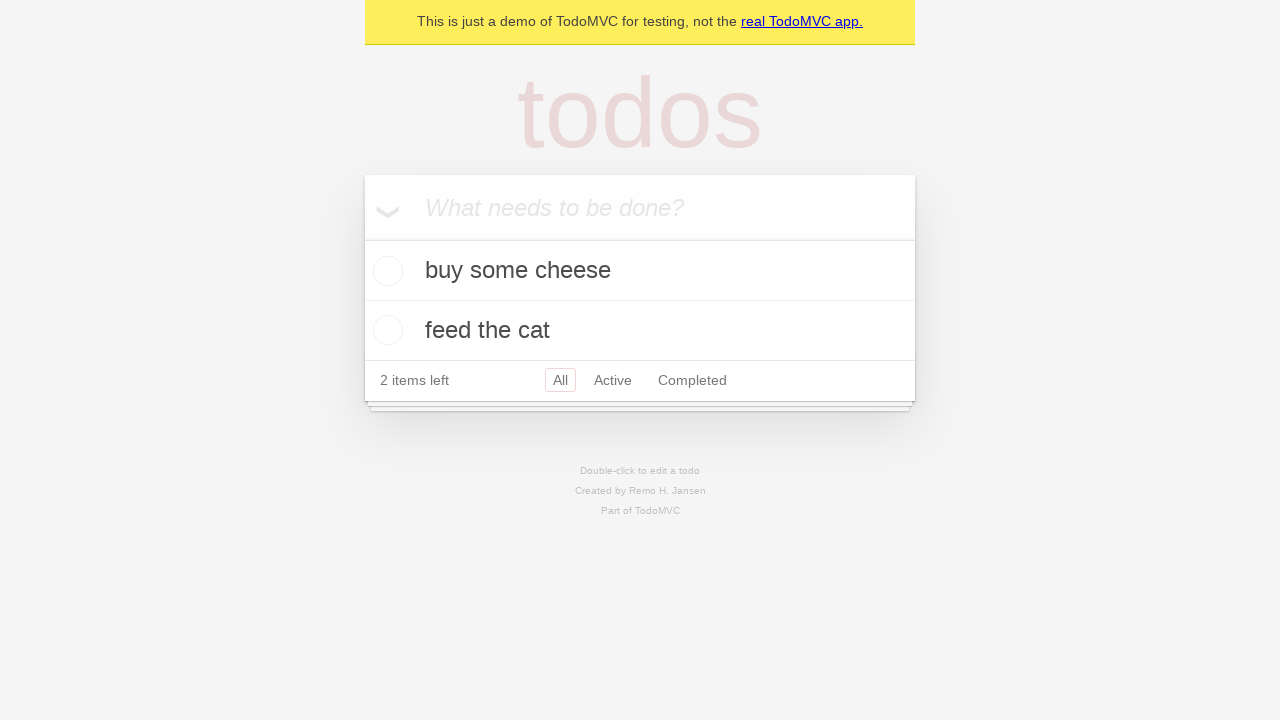

Located checkbox for first todo item
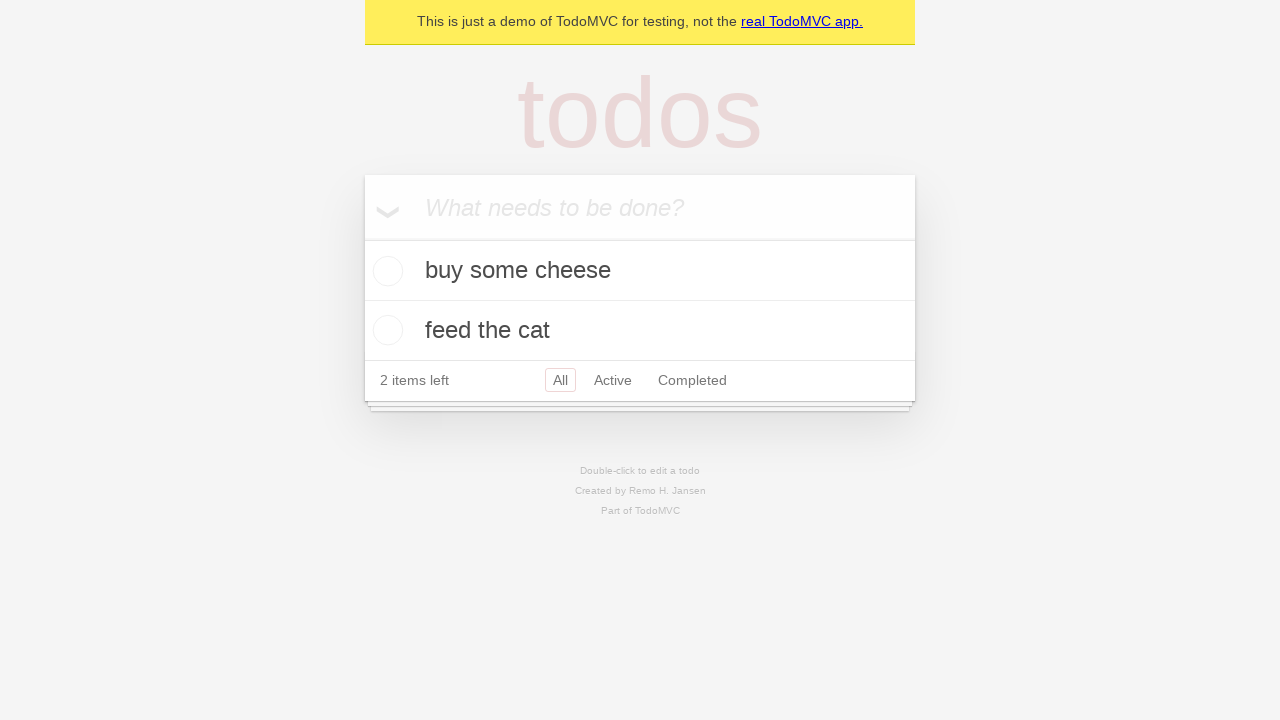

Checked the first todo item to mark it as complete at (385, 271) on internal:testid=[data-testid="todo-item"s] >> nth=0 >> internal:role=checkbox
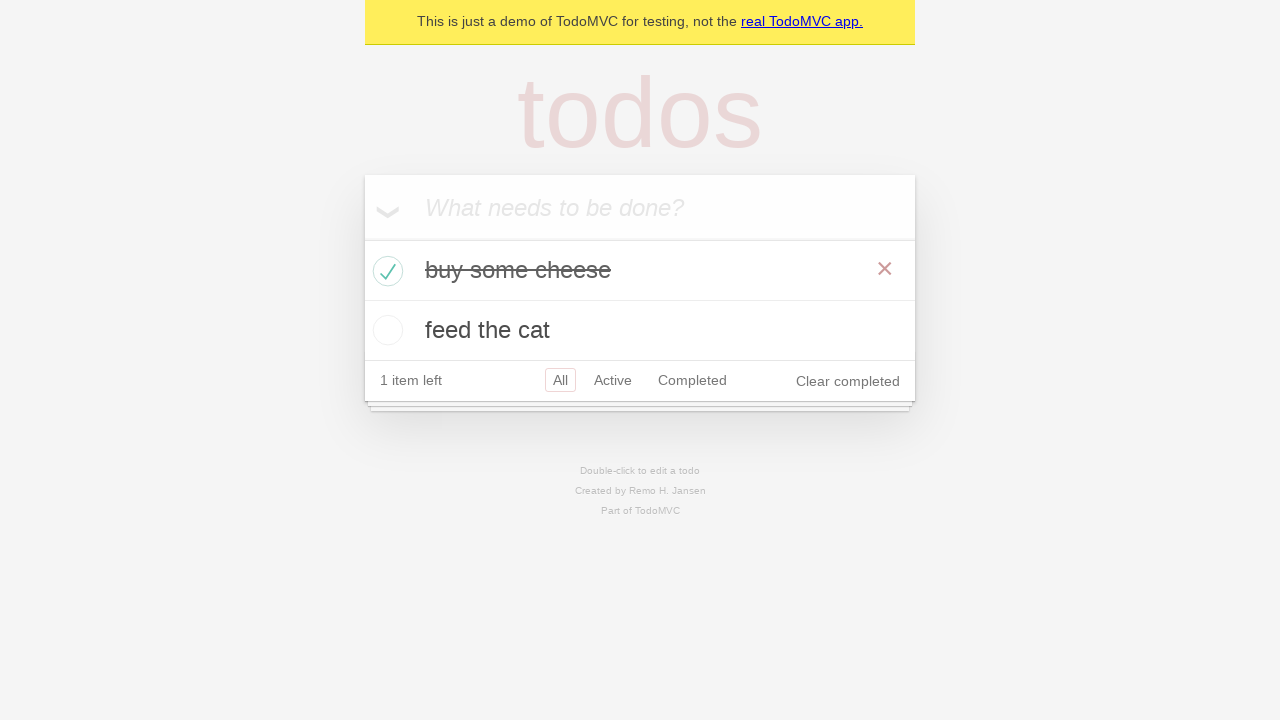

Unchecked the first todo item to mark it as incomplete at (385, 271) on internal:testid=[data-testid="todo-item"s] >> nth=0 >> internal:role=checkbox
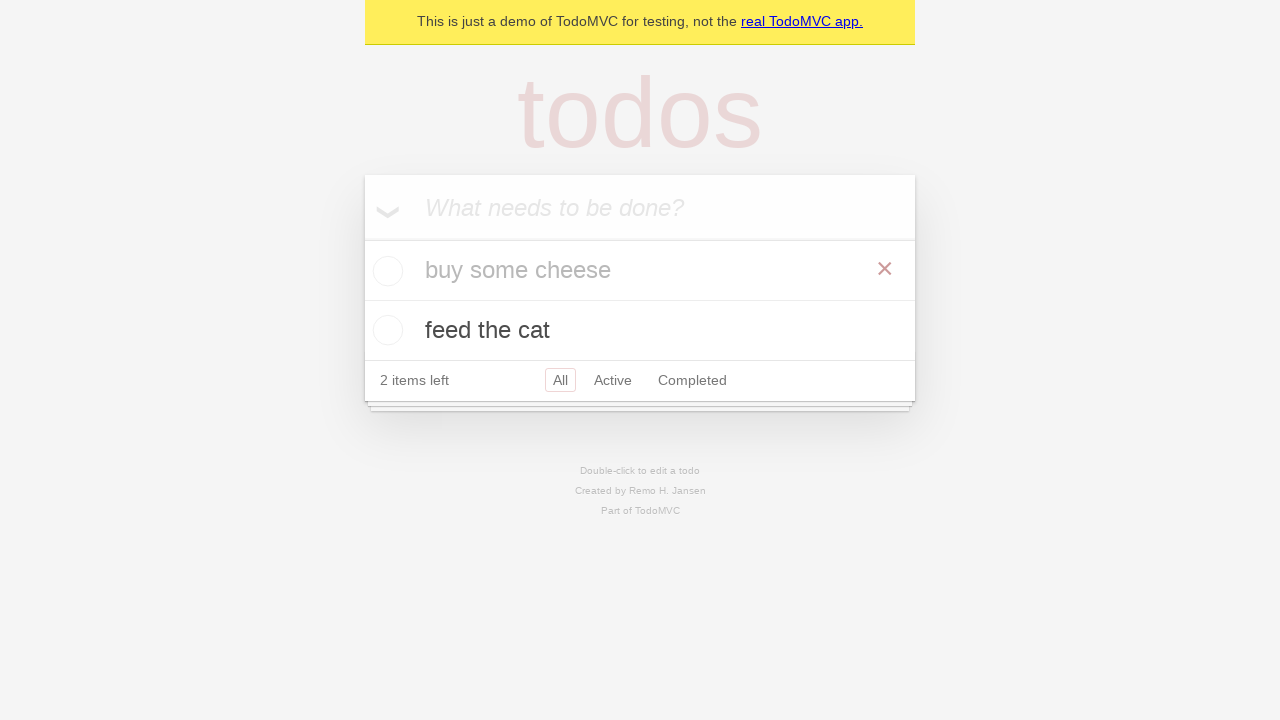

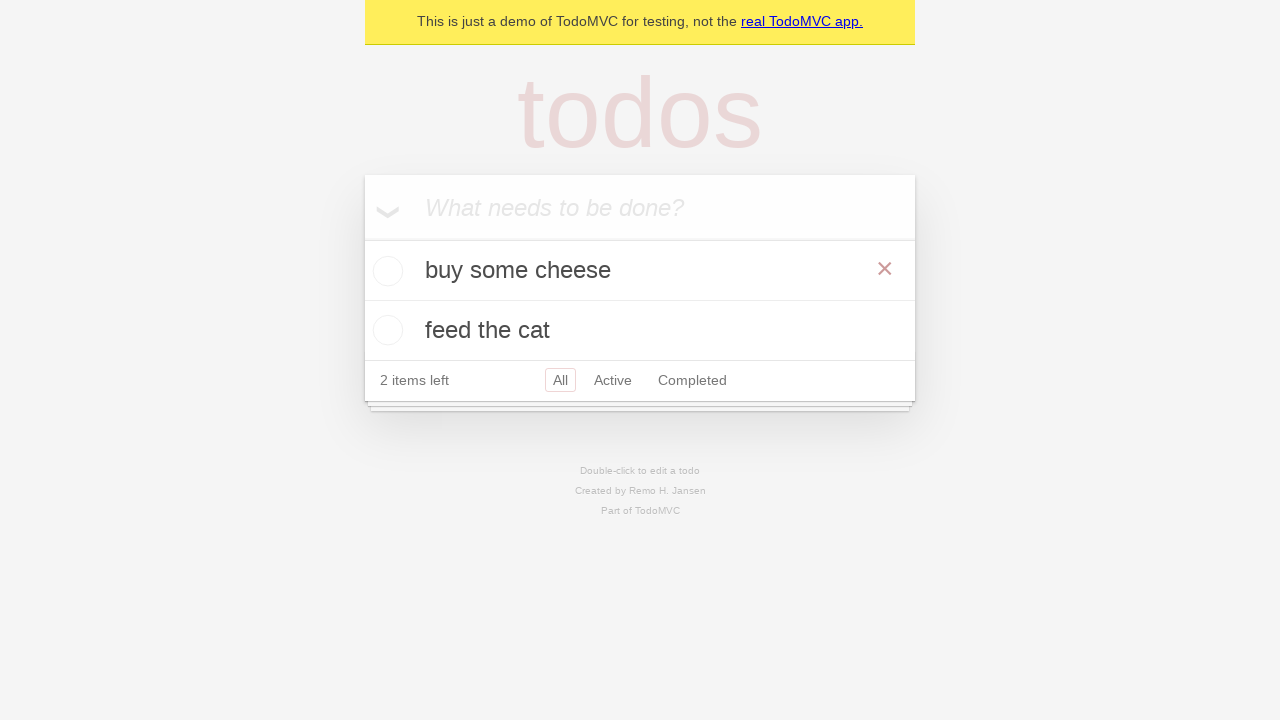